Tests registration with already existing username and email, verifying that appropriate error message appears when trying to register with duplicate credentials.

Starting URL: http://intershop5.skillbox.ru/

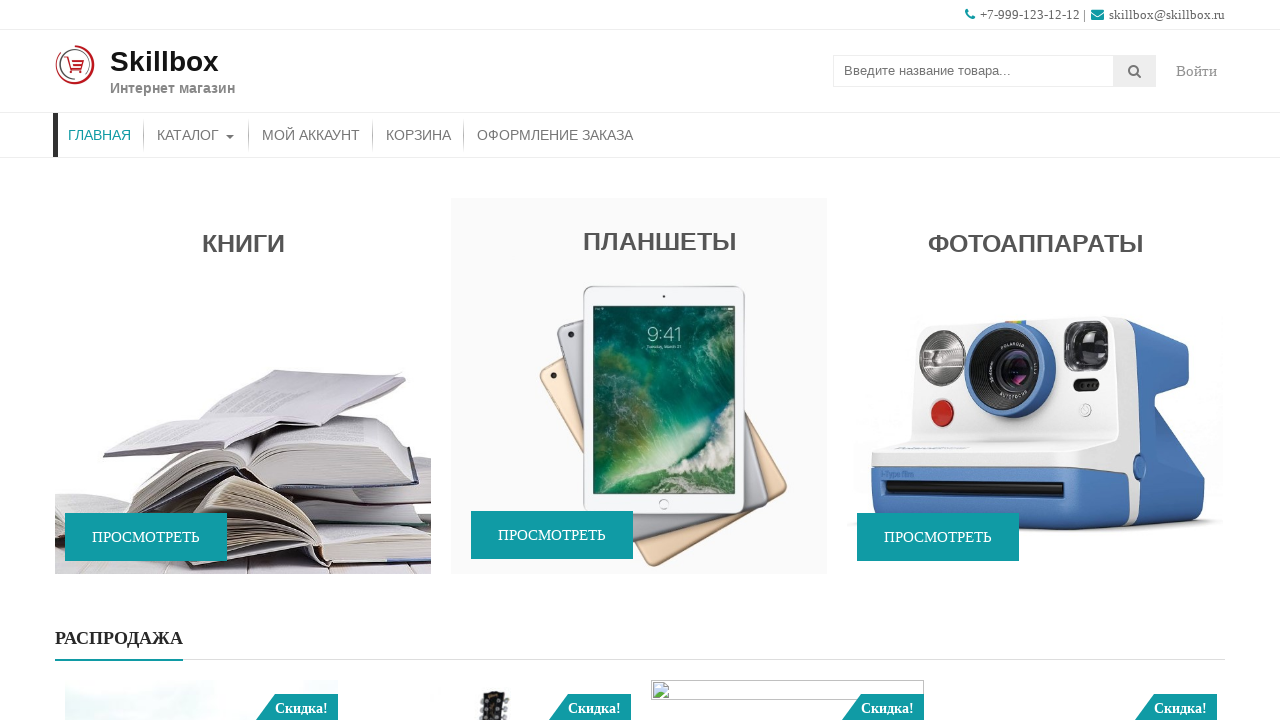

Clicked sign in button at (1197, 71) on xpath=//div[@class = 'login-woocommerce']//a
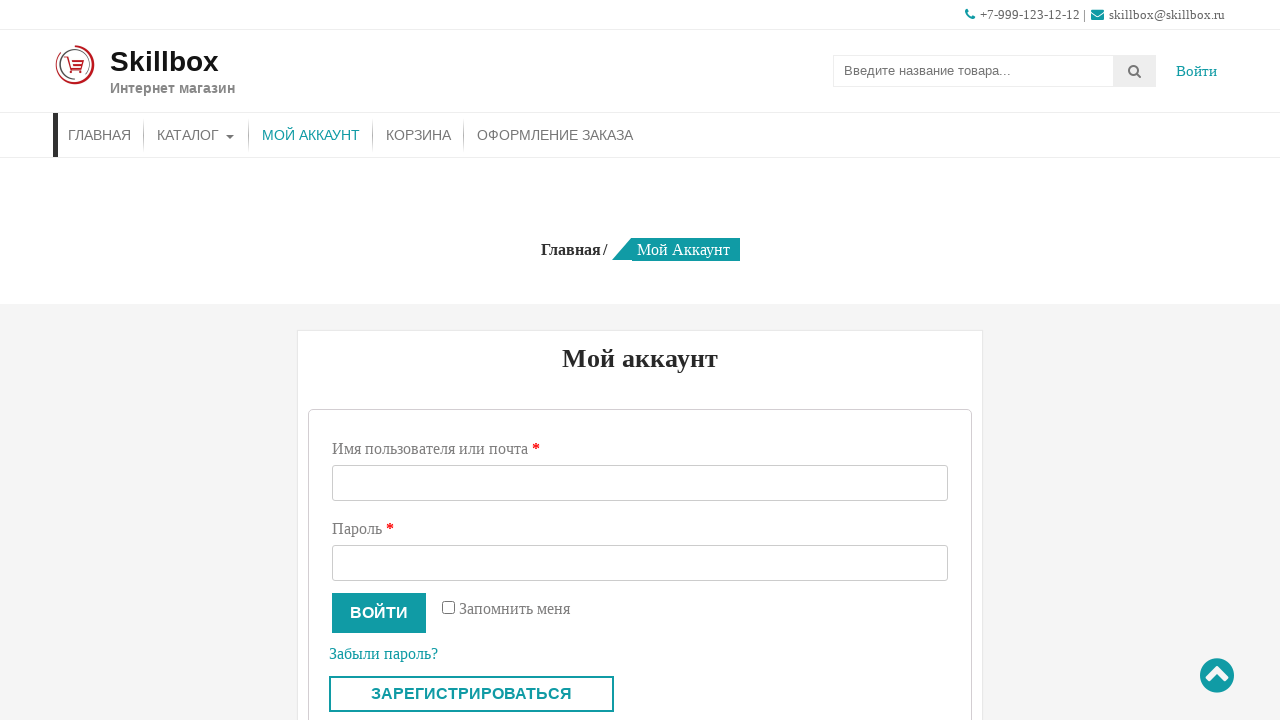

Clicked registration button at (472, 694) on xpath=//button[@class = 'custom-register-button']
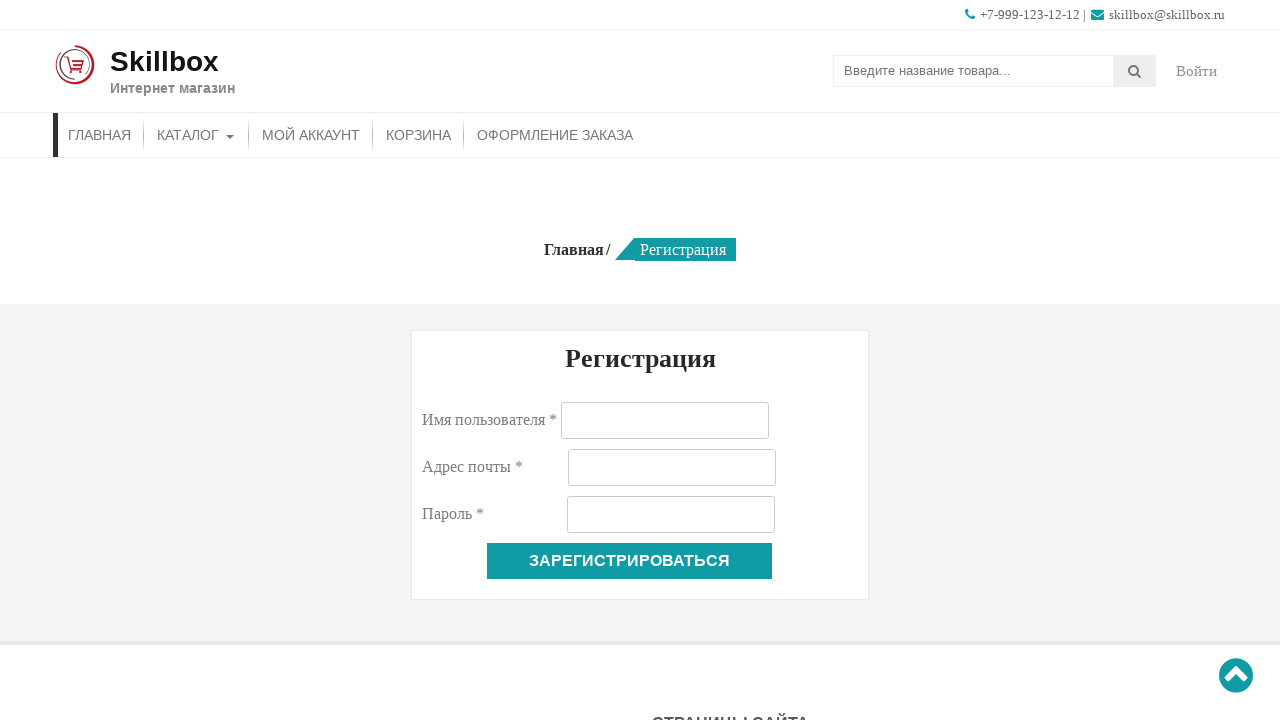

Filled username field with existing username 'selenium2077' on //input[@id = 'reg_username']
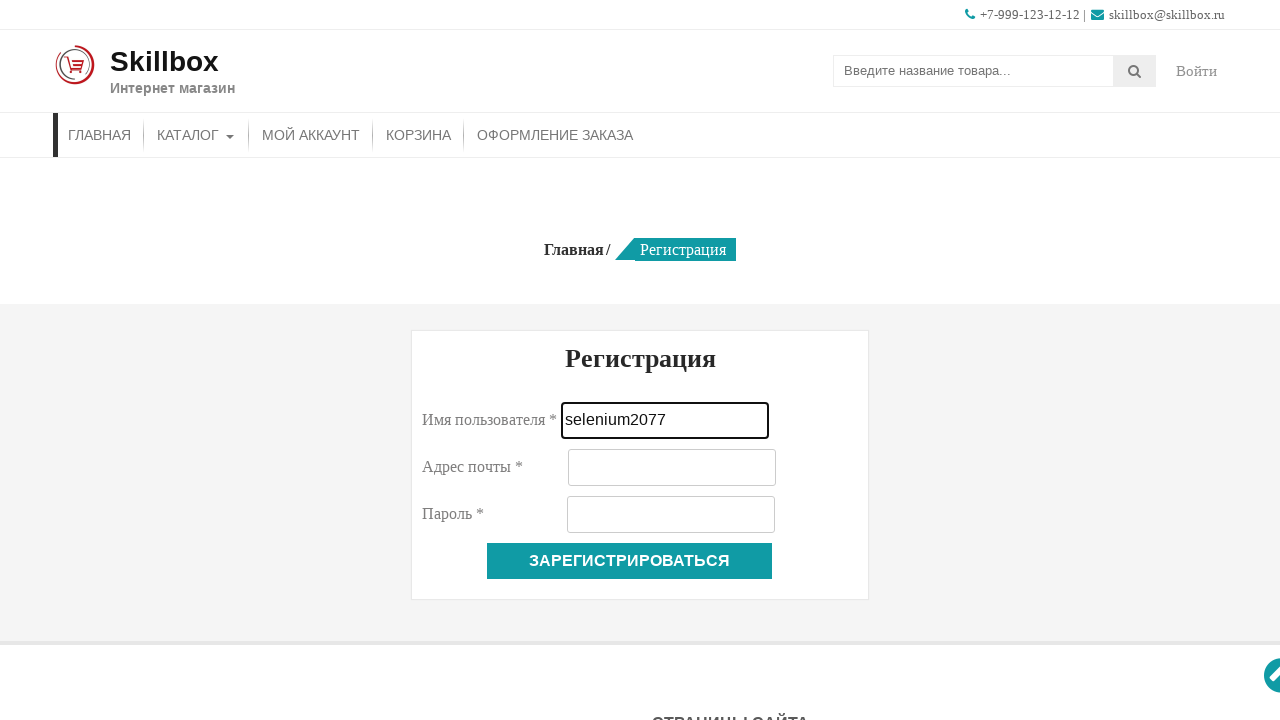

Filled email field with existing email 'selenium@test.com' on //input[@id = 'reg_email']
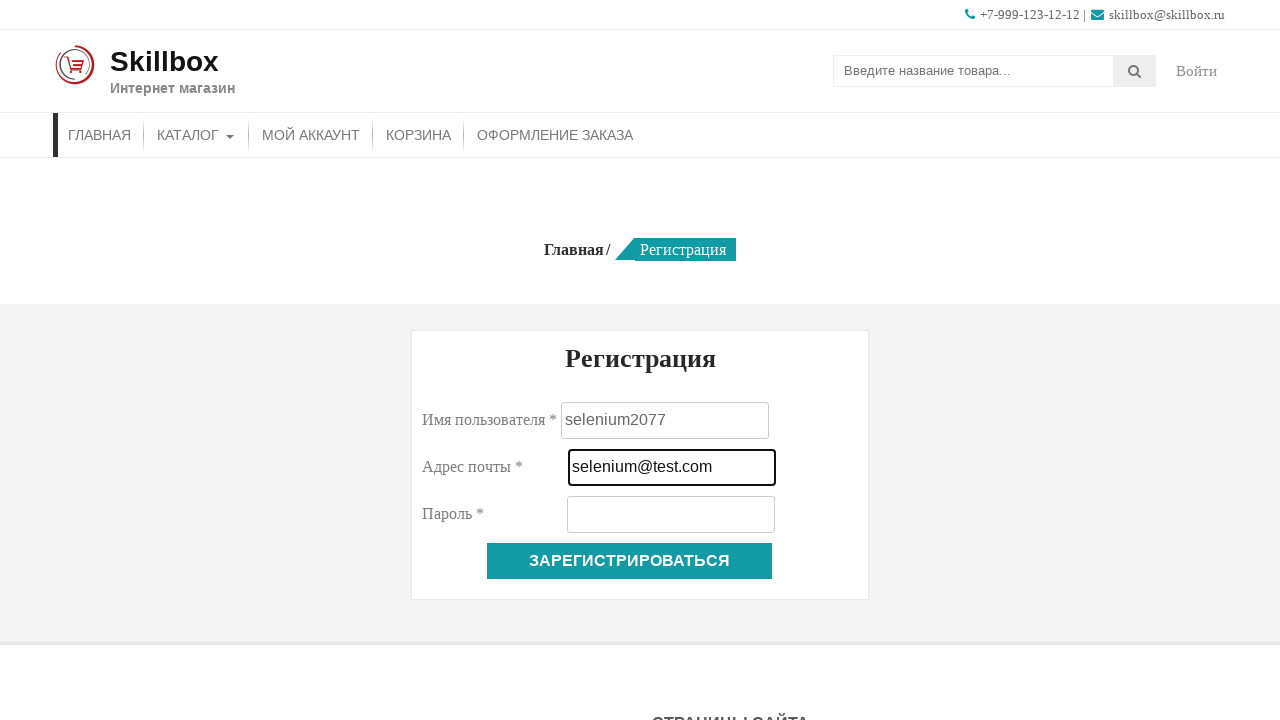

Filled password field on //input[@id = 'reg_password']
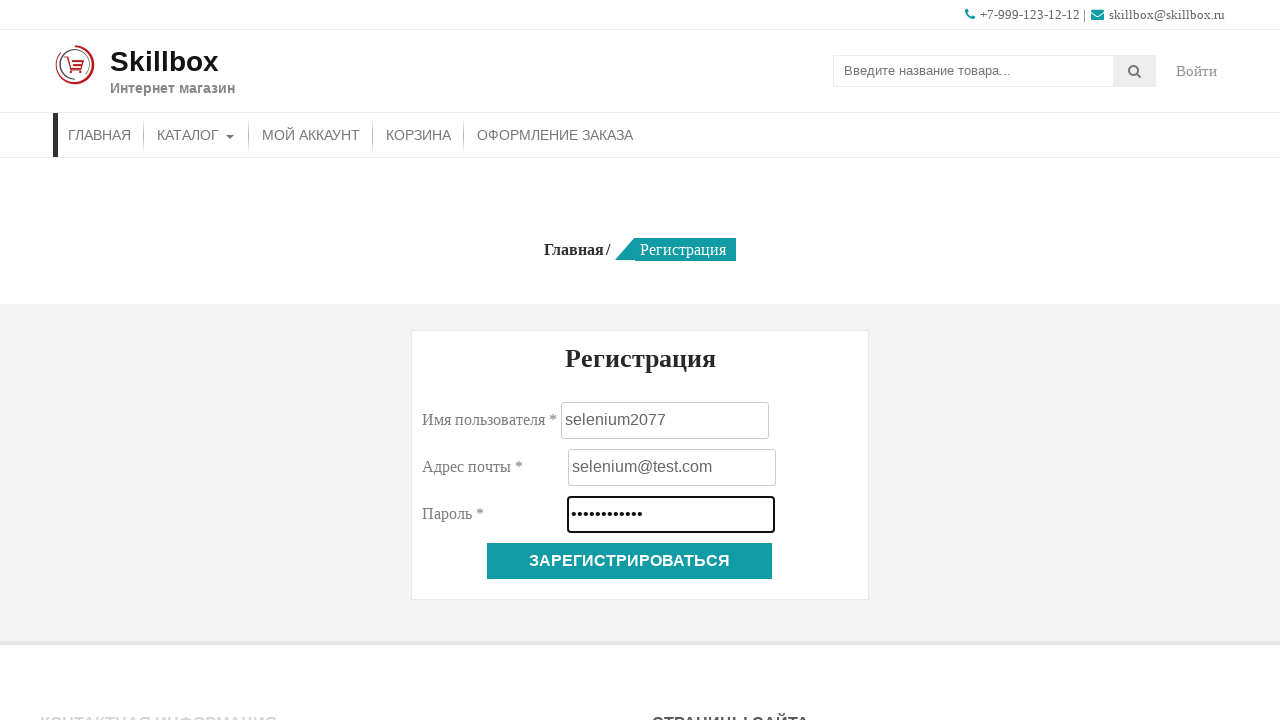

Clicked submit registration button at (630, 561) on xpath=//button[@name = 'register']
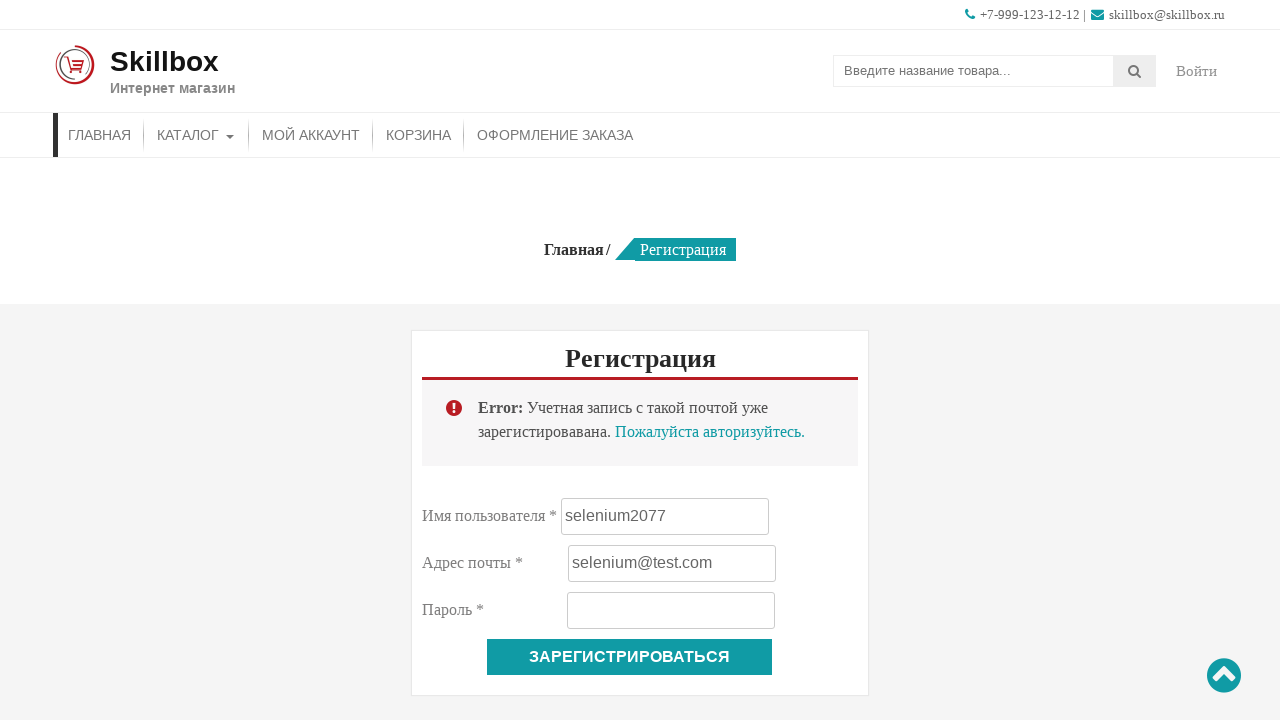

Error message appeared for duplicate credentials
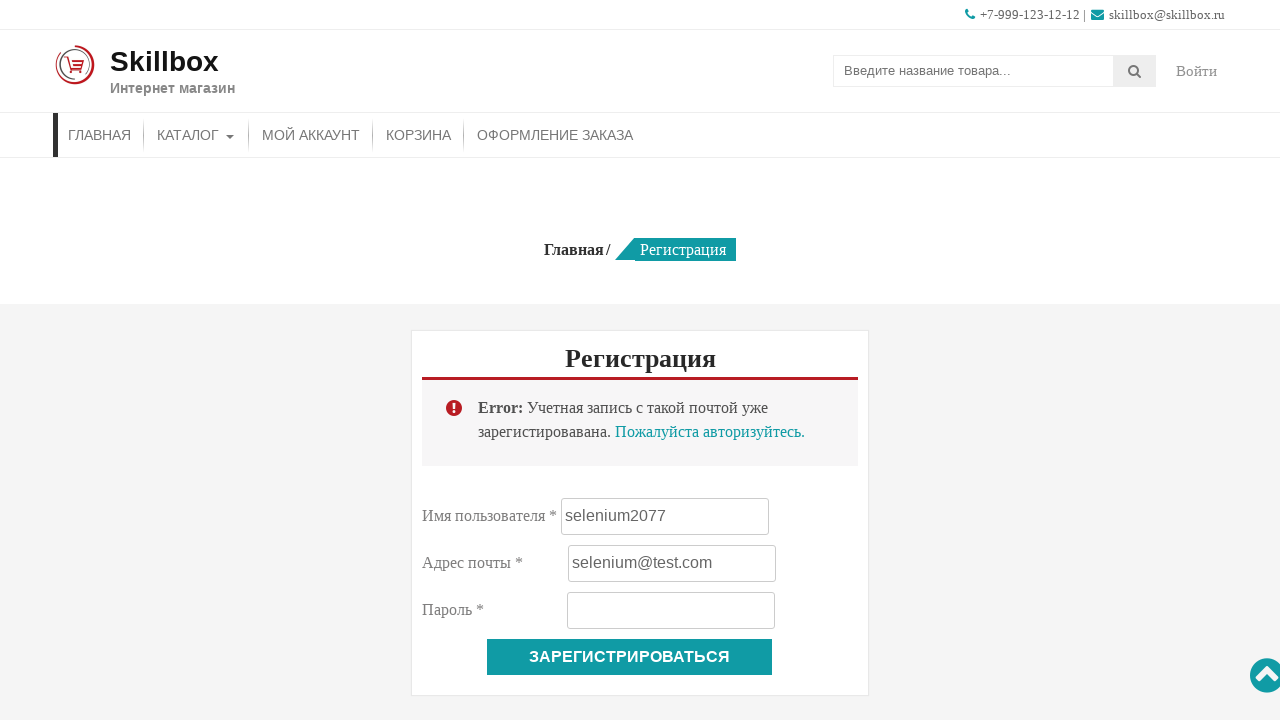

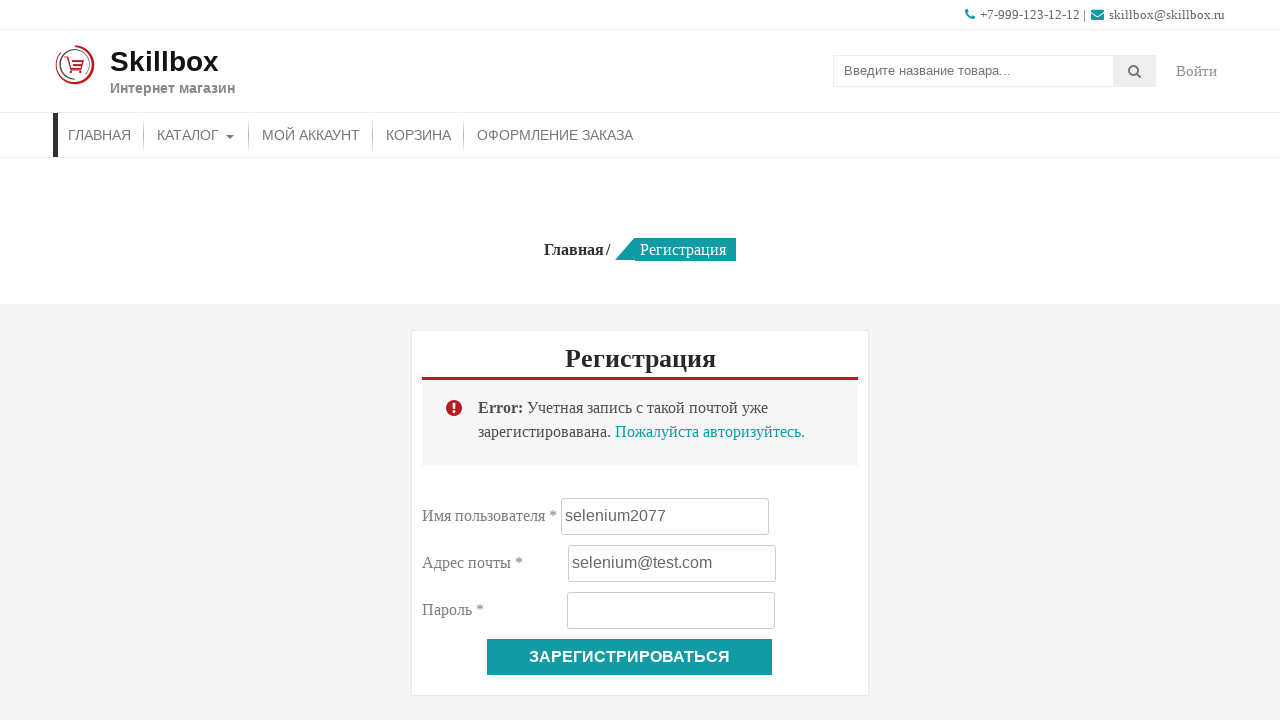